Tests e-commerce functionality by adding multiple items to cart, proceeding to checkout, and applying a promo code

Starting URL: https://rahulshettyacademy.com/seleniumPractise/#/

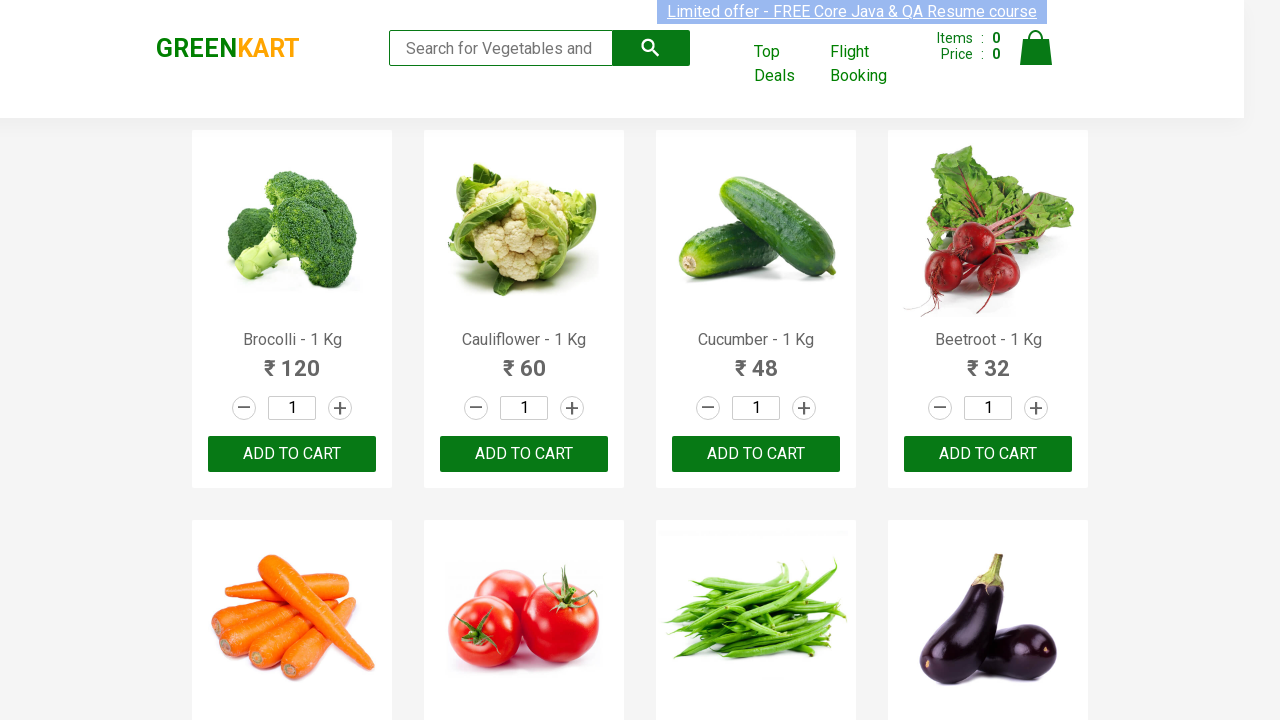

Waited for product names to load on e-commerce page
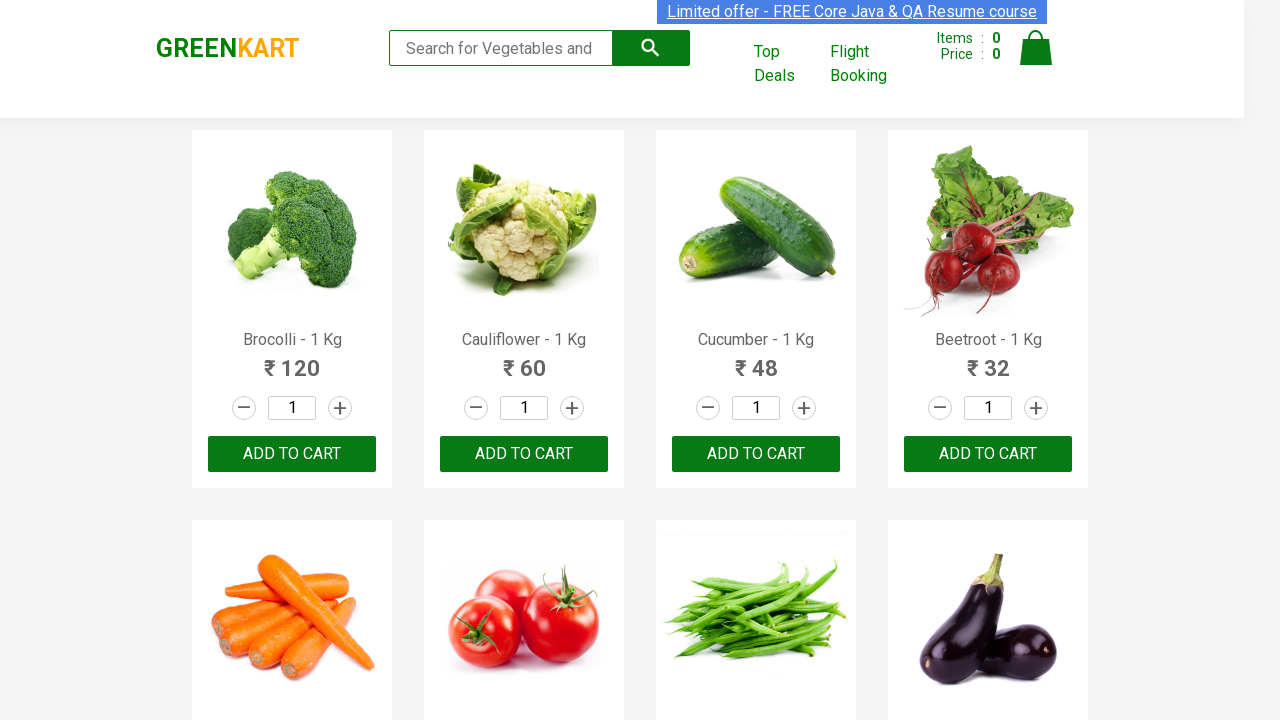

Retrieved all product elements from the page
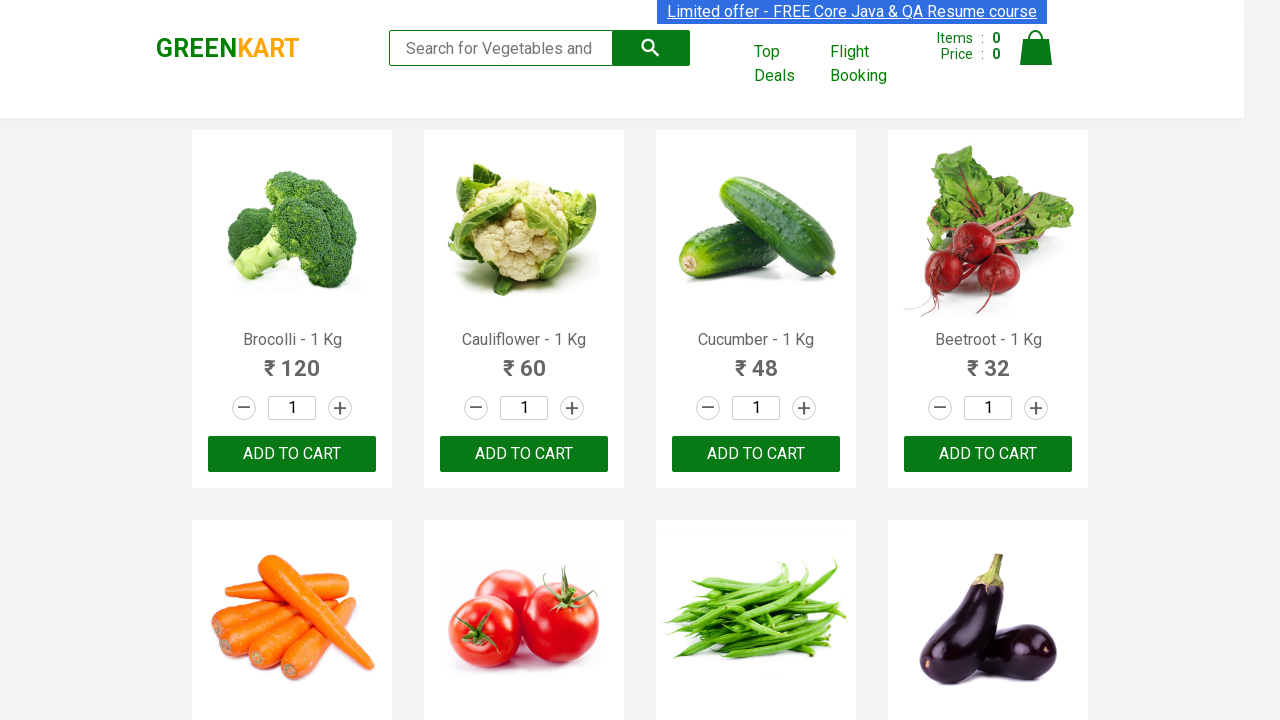

Added 'Brocolli' to cart at (292, 454) on div.product-action button >> nth=0
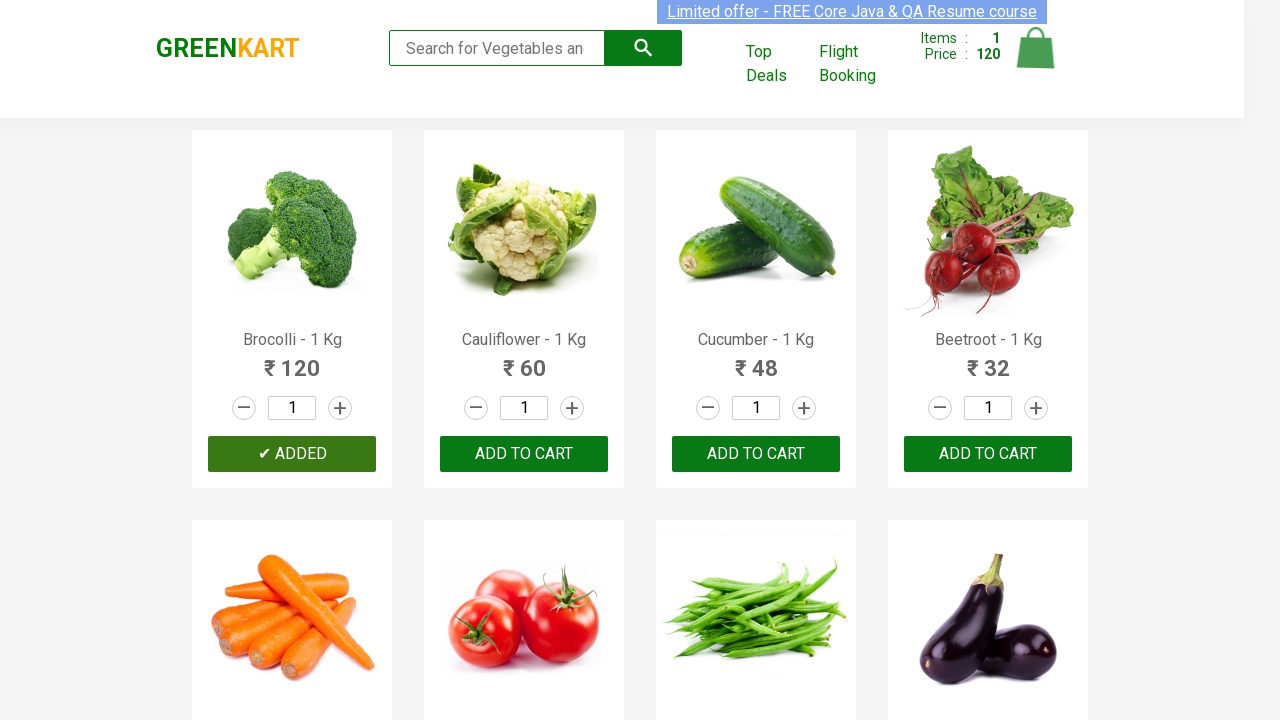

Added 'Cucumber' to cart at (756, 454) on div.product-action button >> nth=2
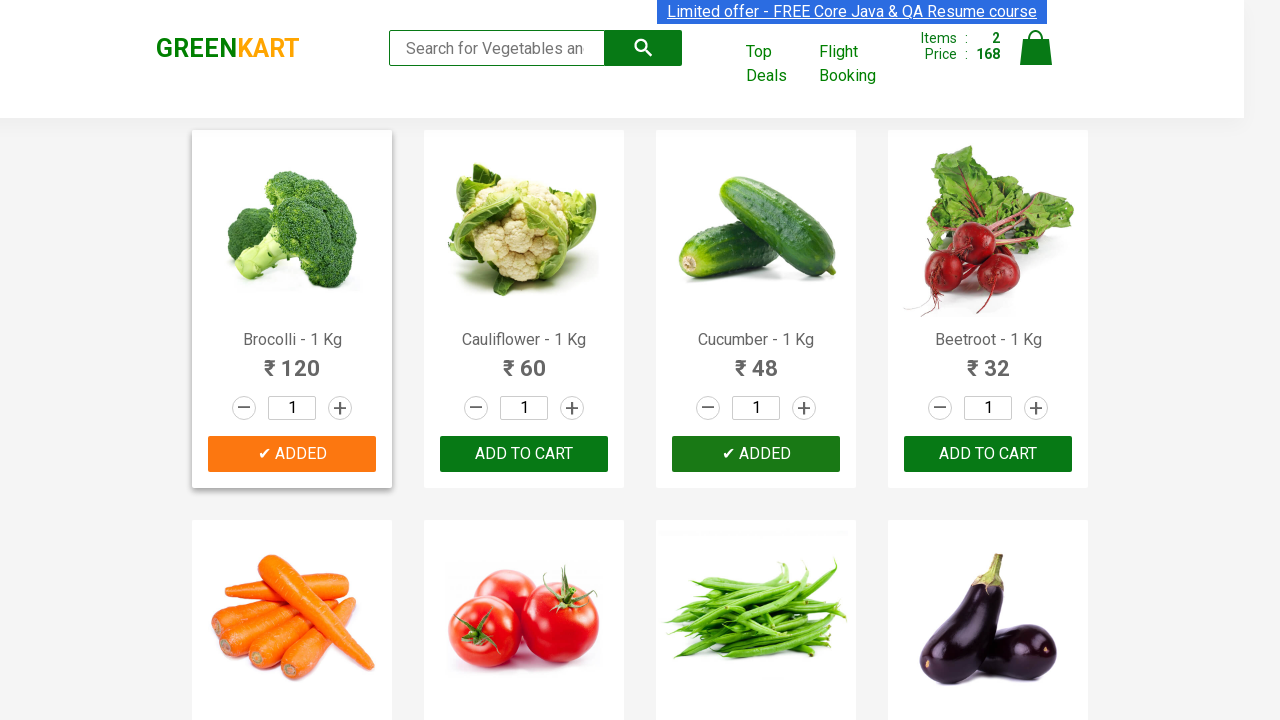

Added 'Potato' to cart at (756, 360) on div.product-action button >> nth=10
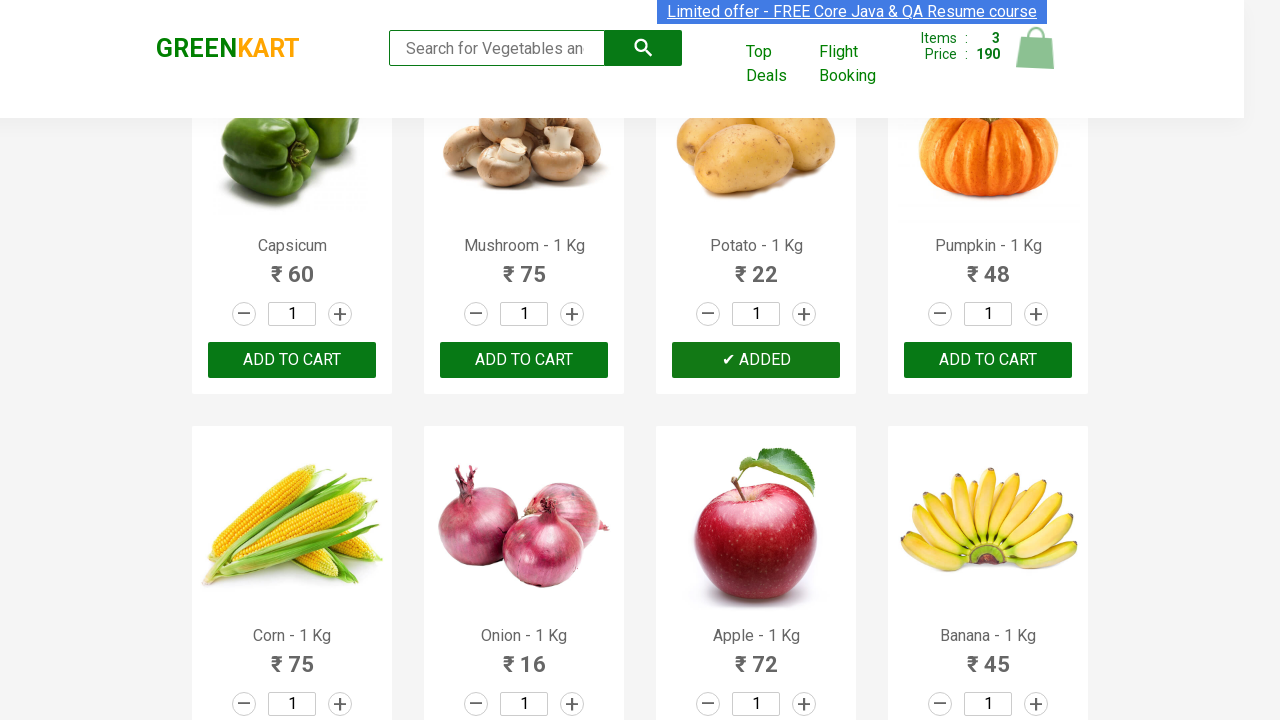

Clicked on cart icon to view shopping cart at (1036, 48) on img[alt='Cart']
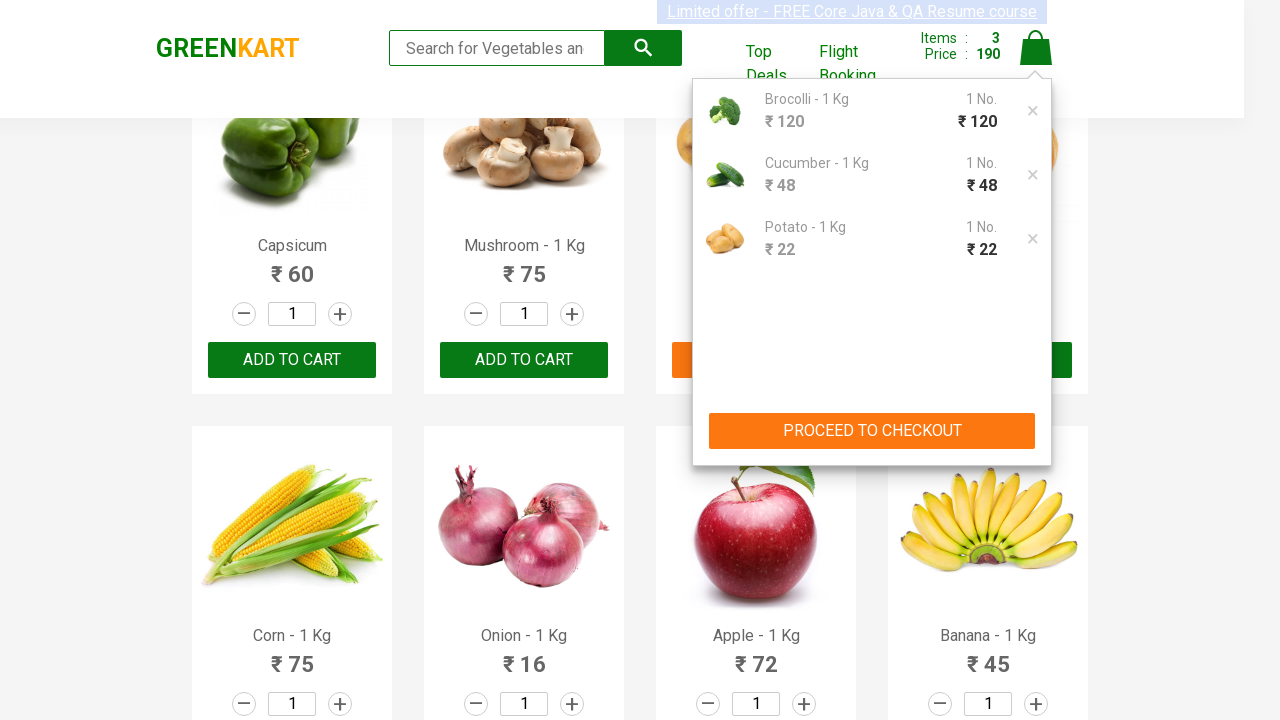

Clicked 'PROCEED TO CHECKOUT' button at (872, 431) on xpath=//button[text()='PROCEED TO CHECKOUT']
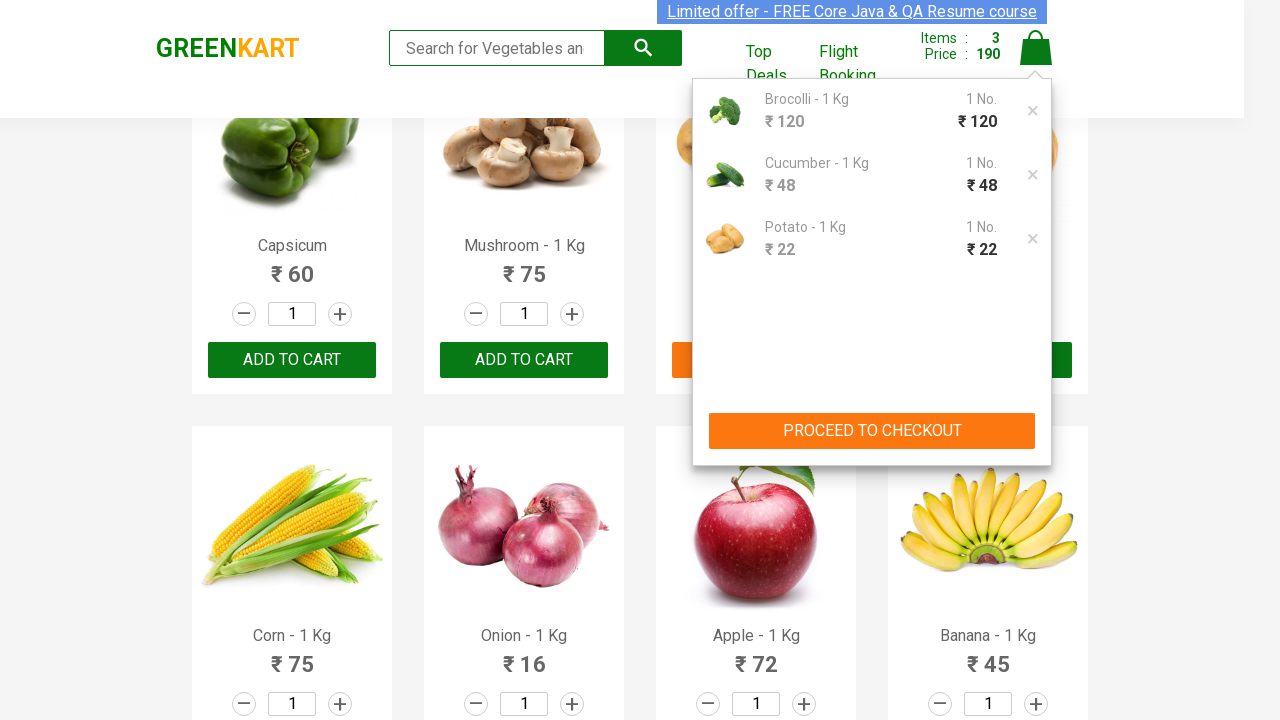

Entered promo code 'rahulshettyacademy' in promo code field on input.promoCode
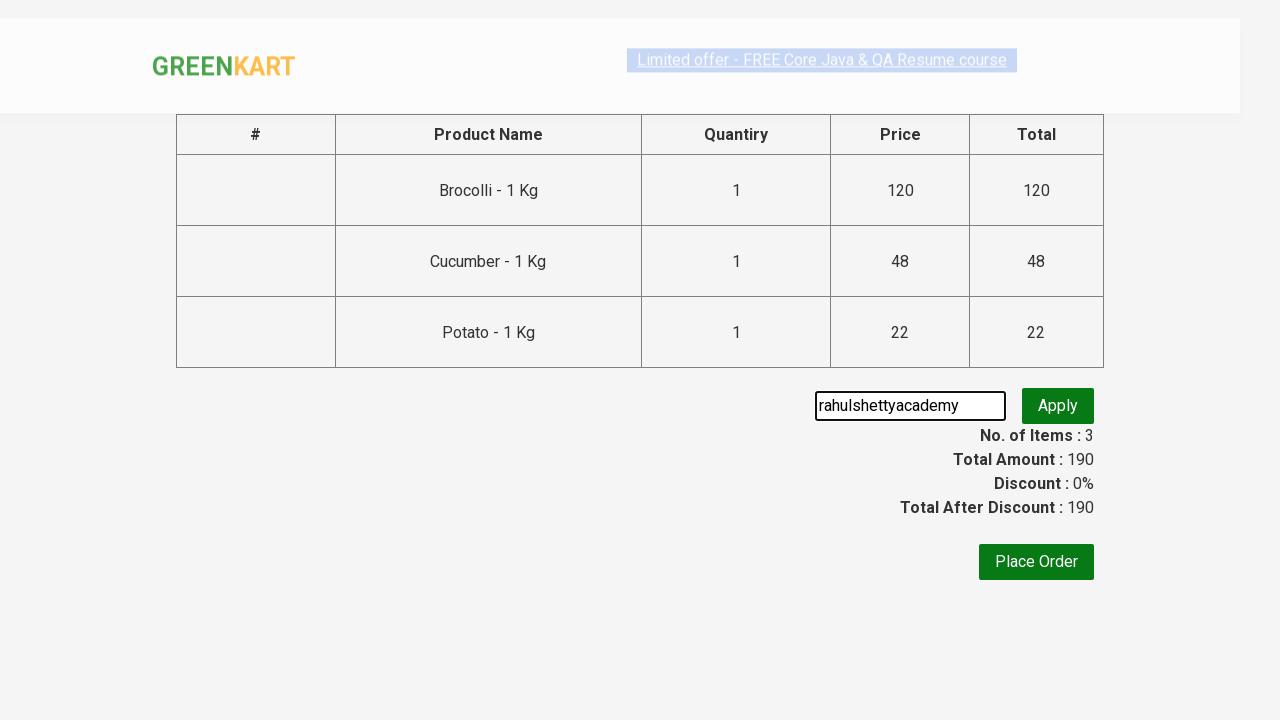

Clicked button to apply promo code at (1058, 406) on button.promoBtn
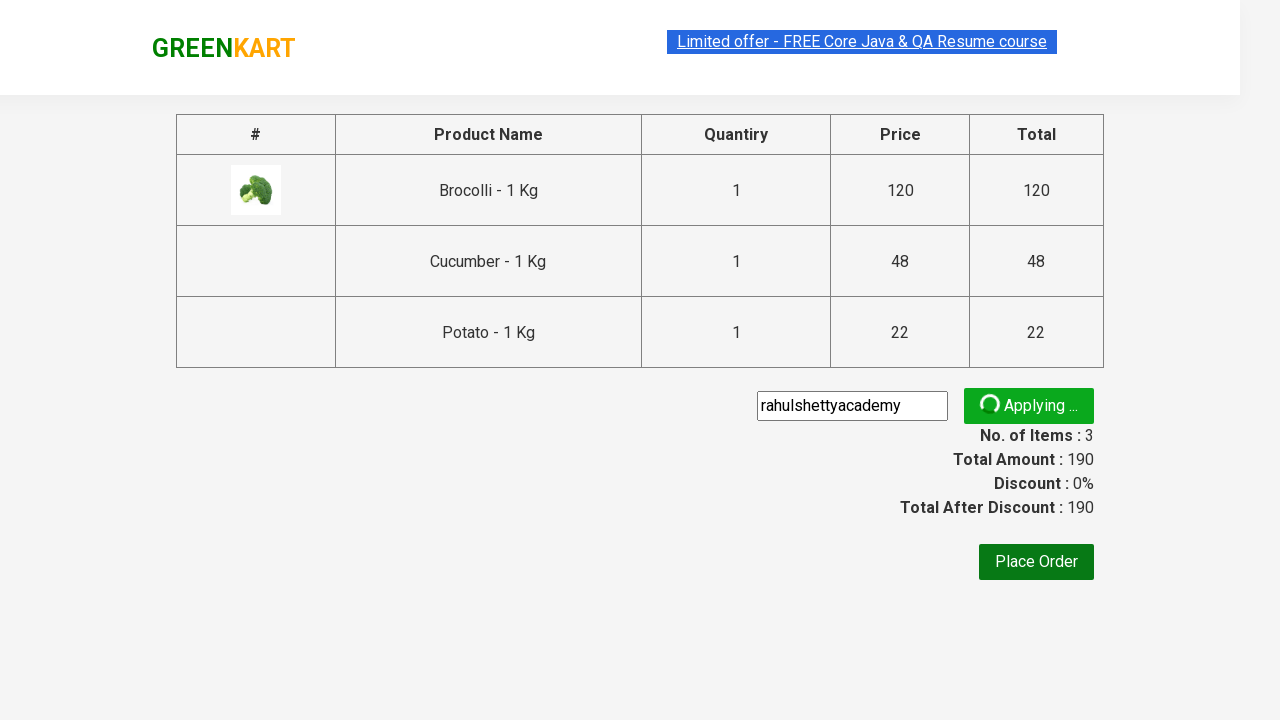

Promo code successfully applied and discount information displayed
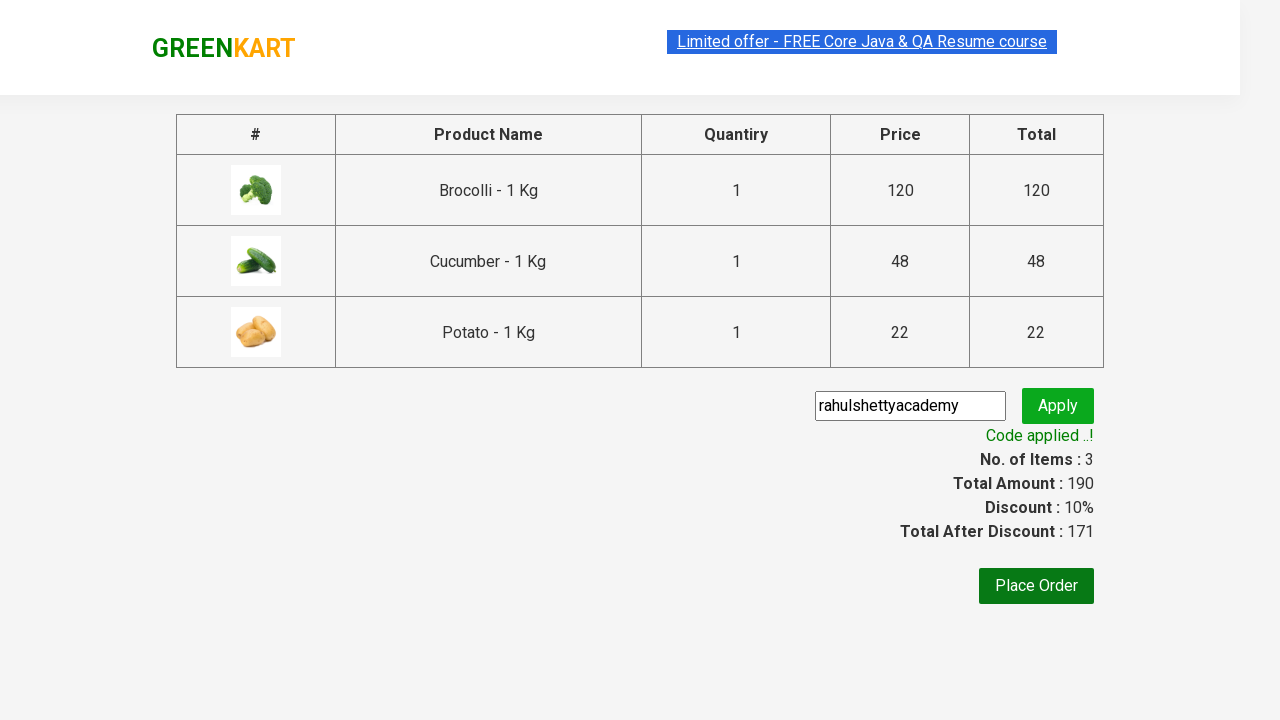

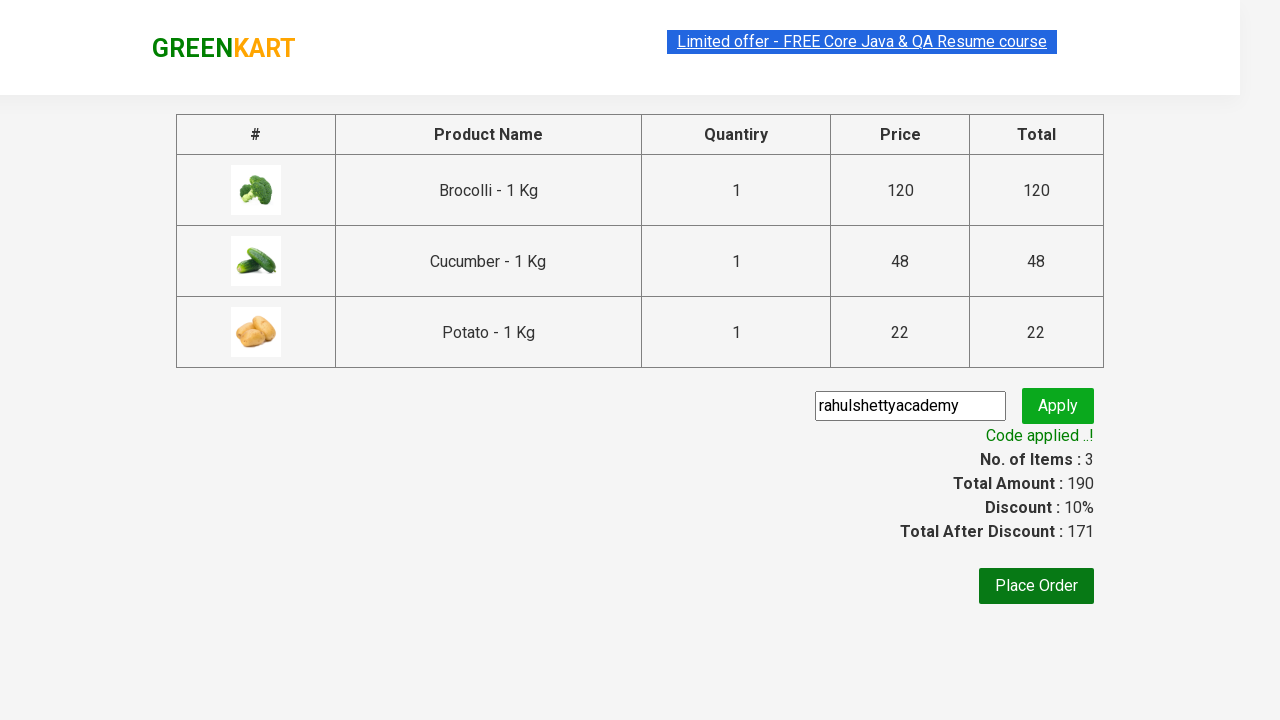